Tests adding the first product to cart and navigating to the cart page to verify it was added

Starting URL: https://www.demoblaze.com/

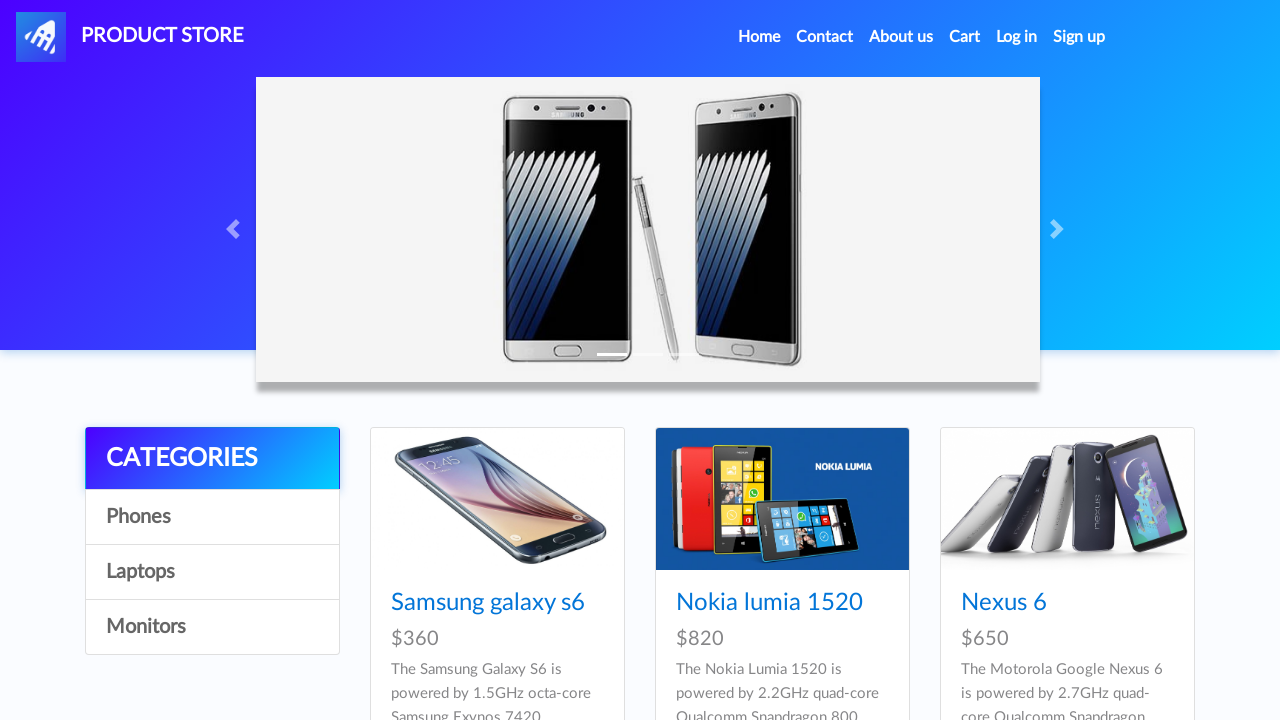

Waited for first product selector to load
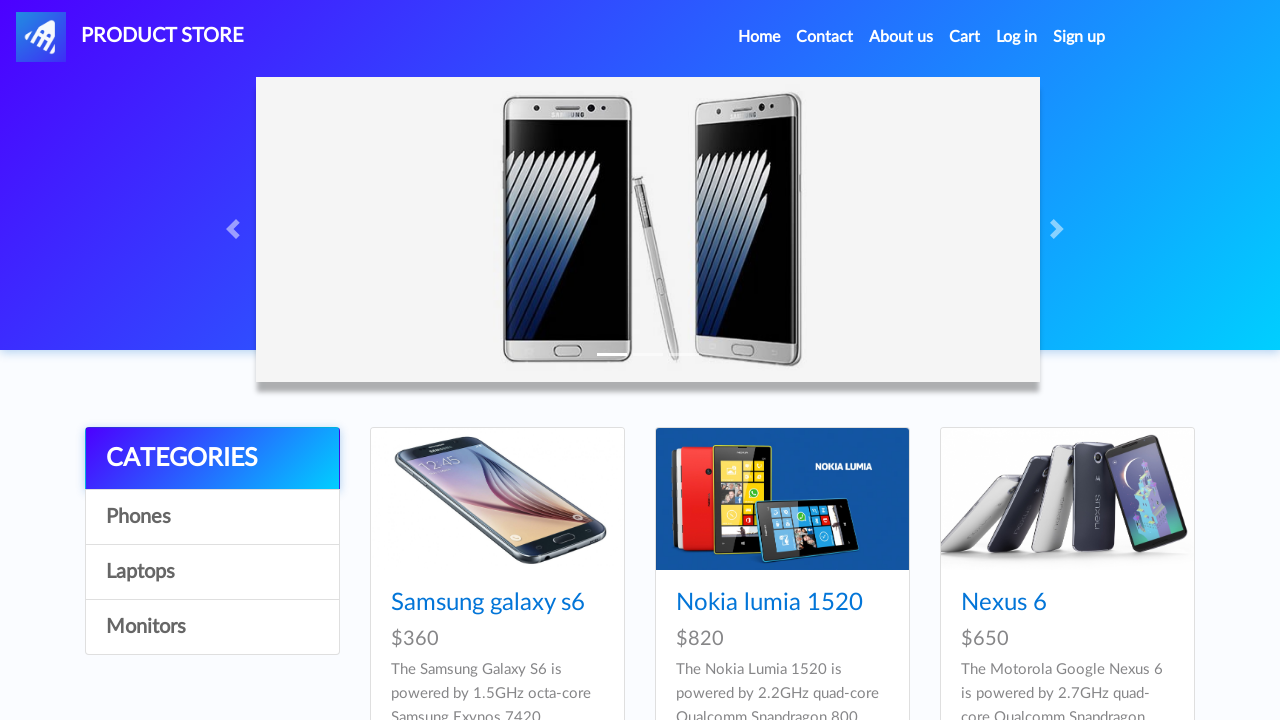

Clicked on the first available product at (488, 603) on xpath=//*[@id='tbodyid']/div[1]/div/div/h4/a
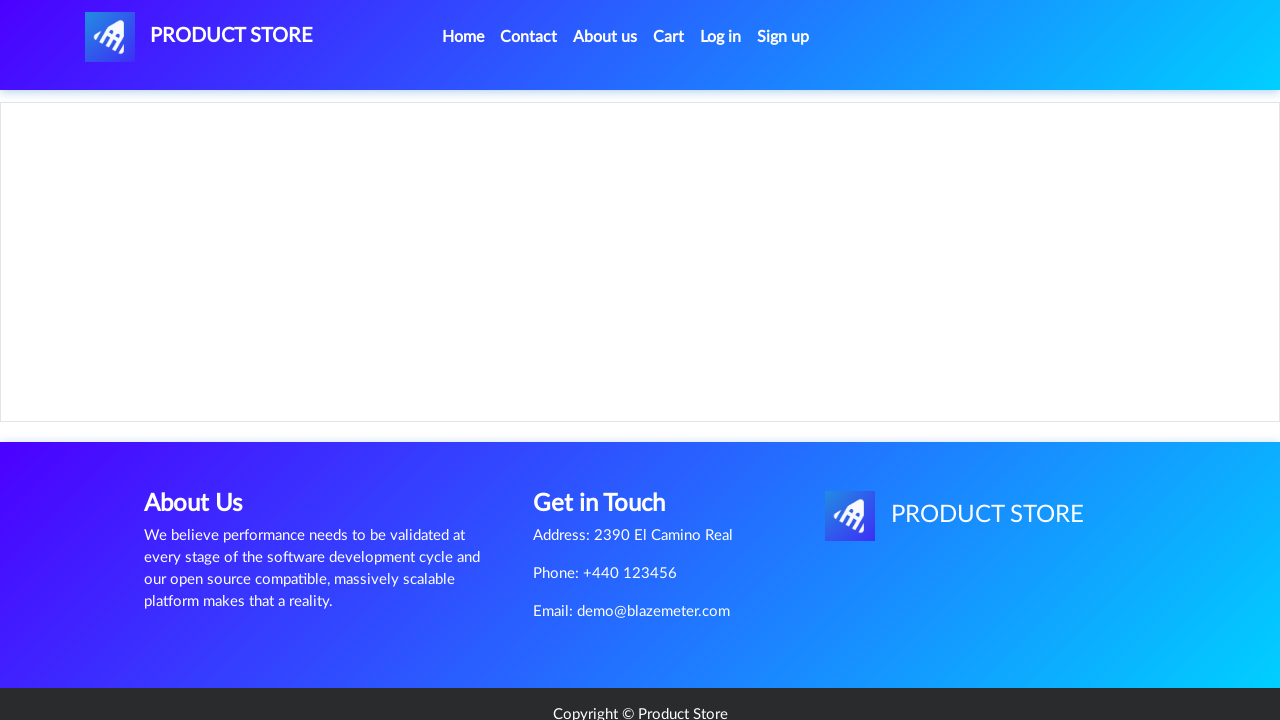

Waited for Add to Cart button to load on product page
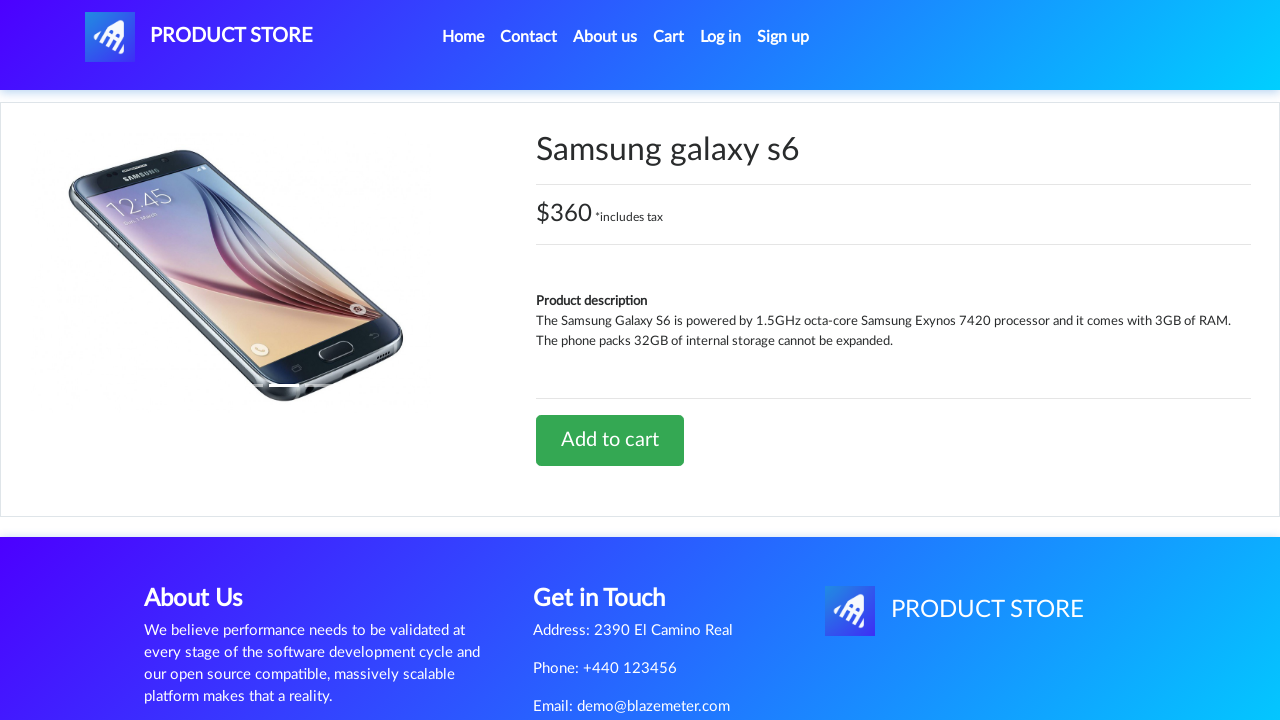

Clicked Add to Cart button at (610, 440) on xpath=//*[contains(@onclick,'addToCart')]
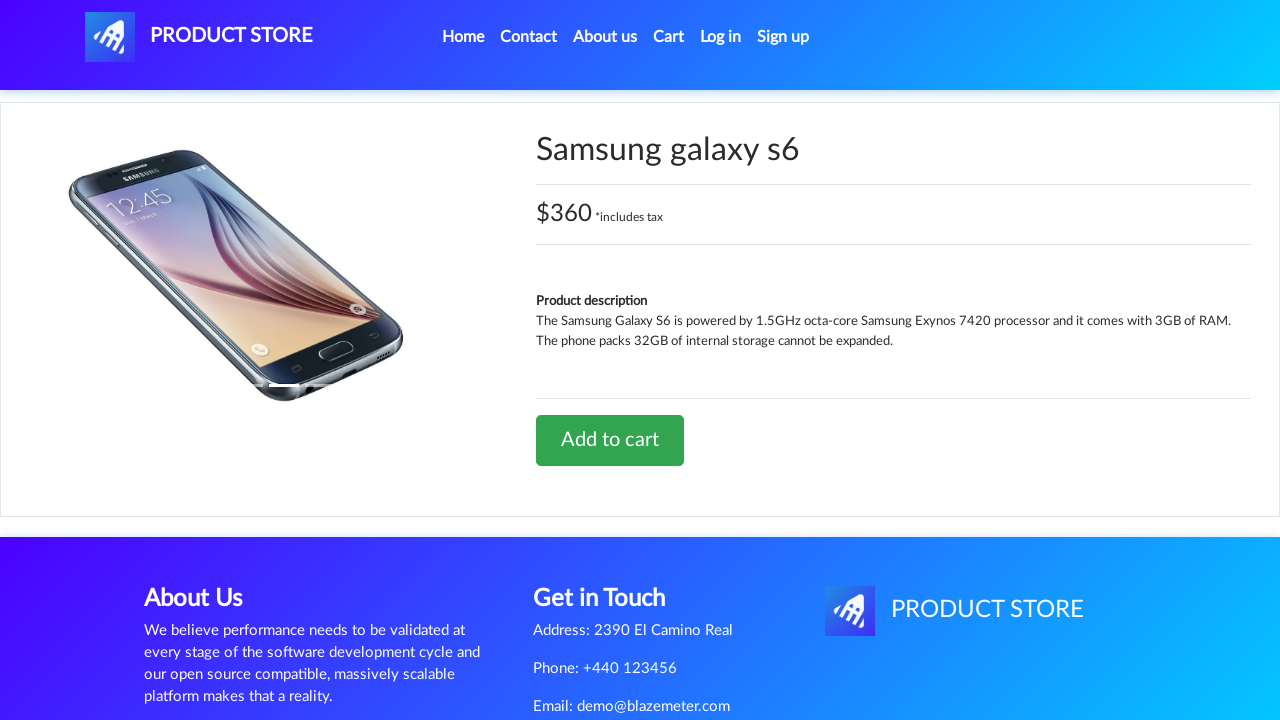

Waited for alert to appear
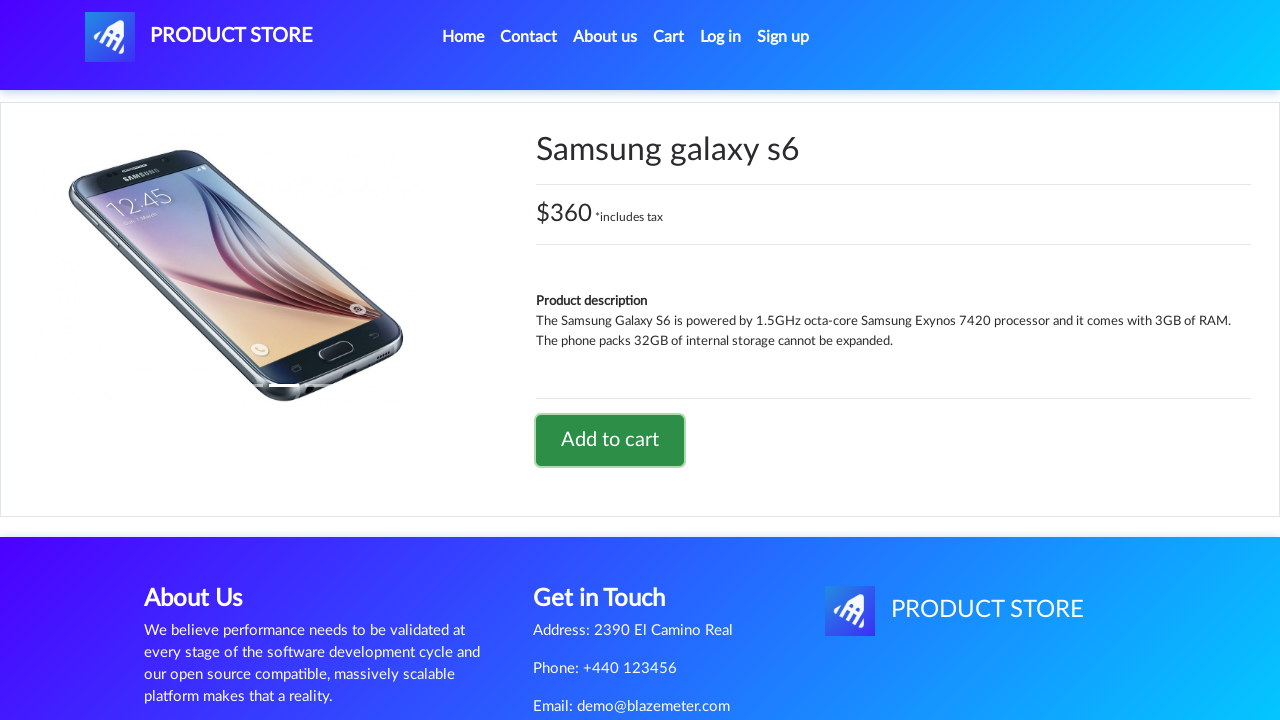

Accepted alert dialog confirming product added to cart
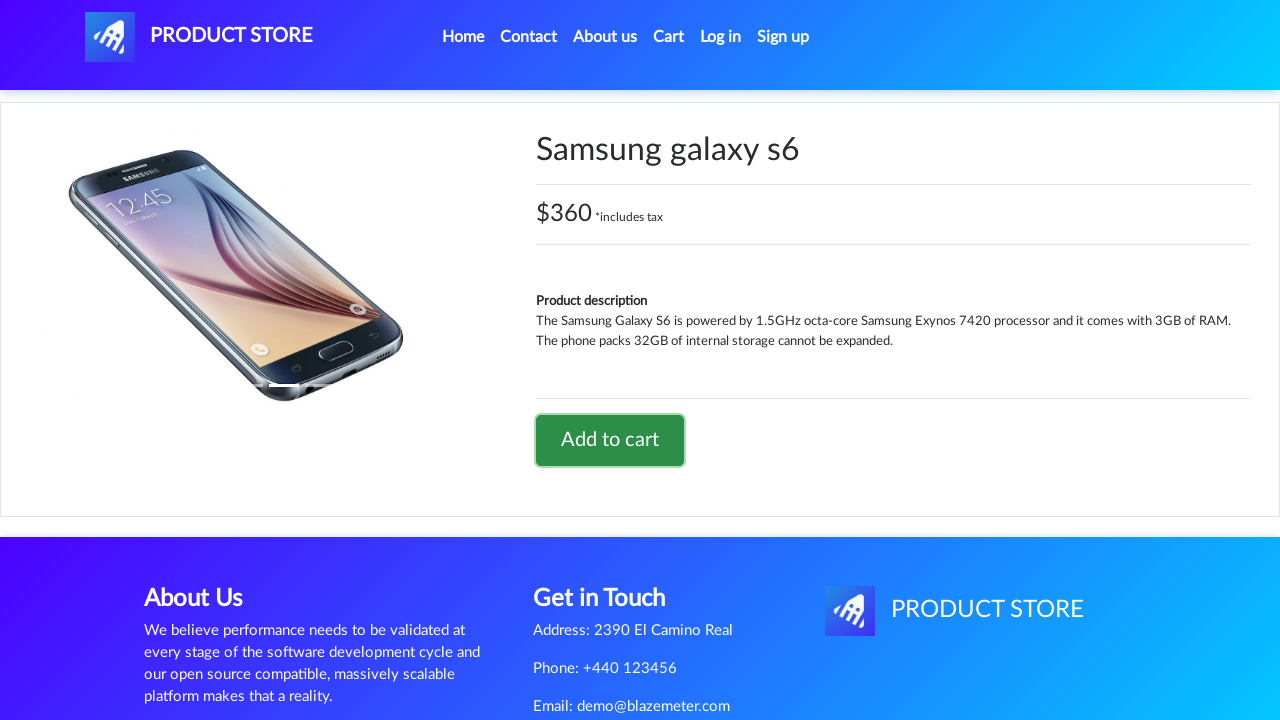

Waited for cart button to be available
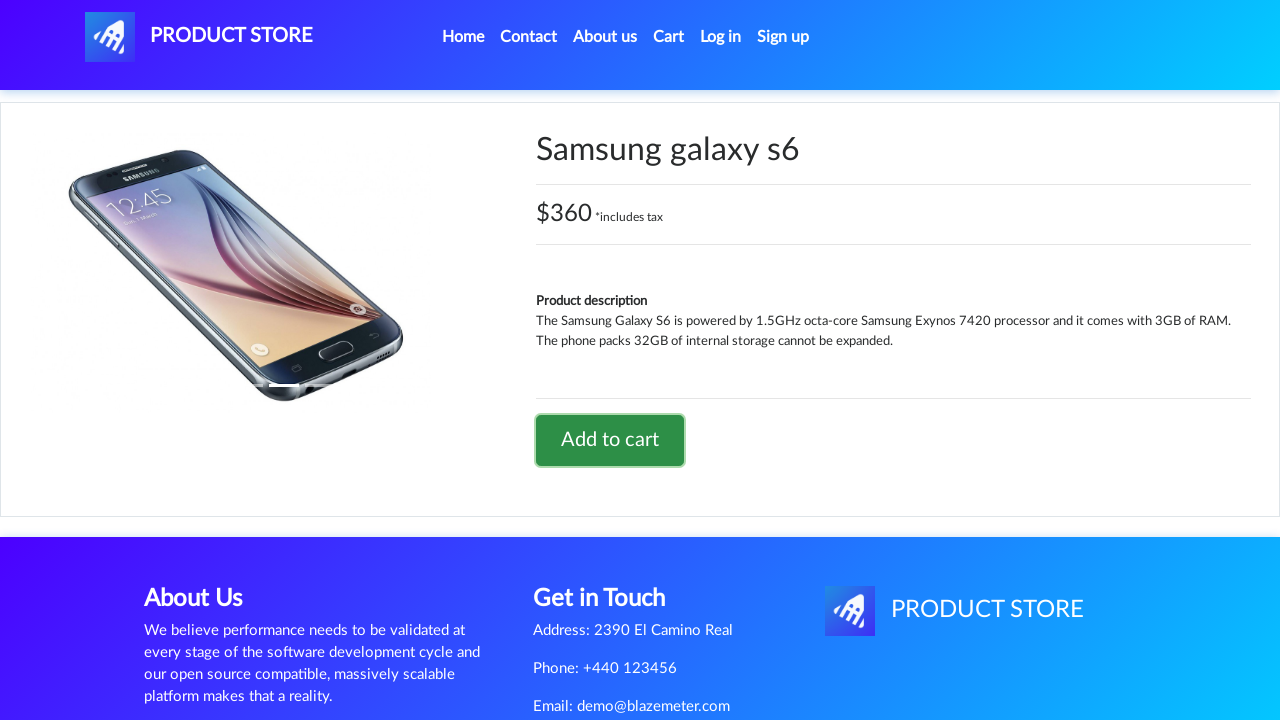

Clicked on cart button to navigate to cart page at (669, 37) on #cartur
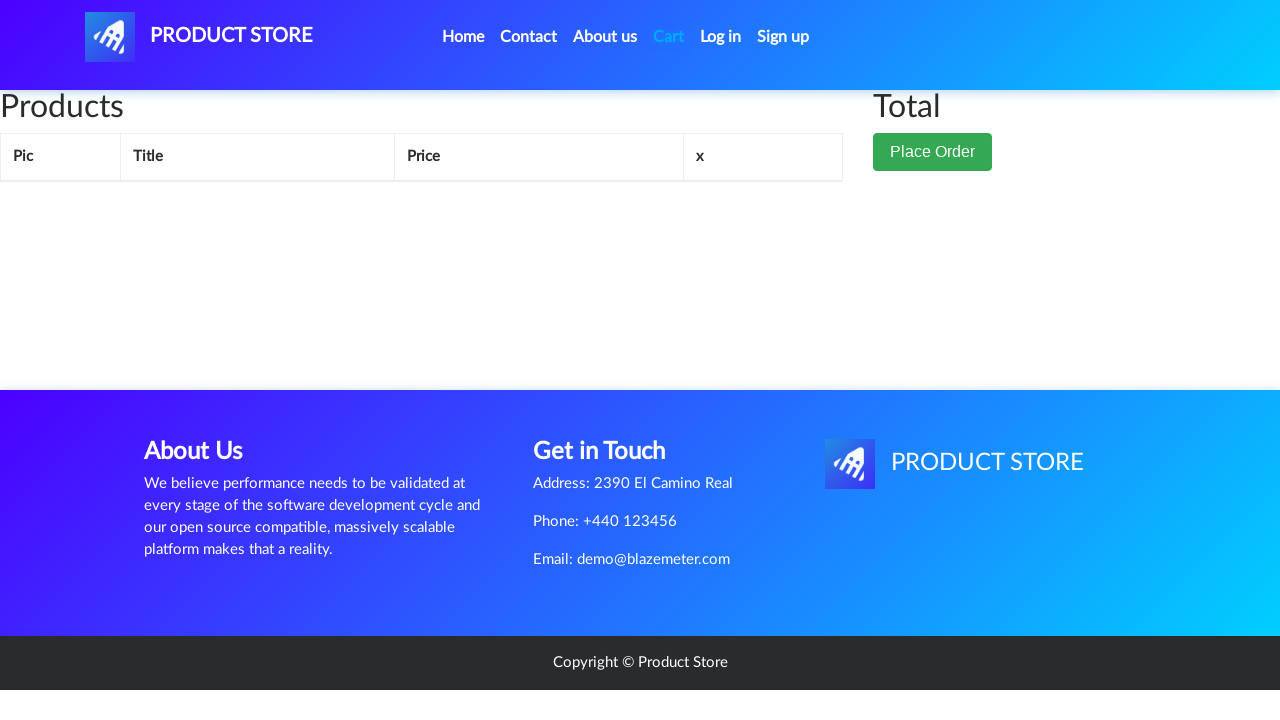

Waited for cart page to fully load
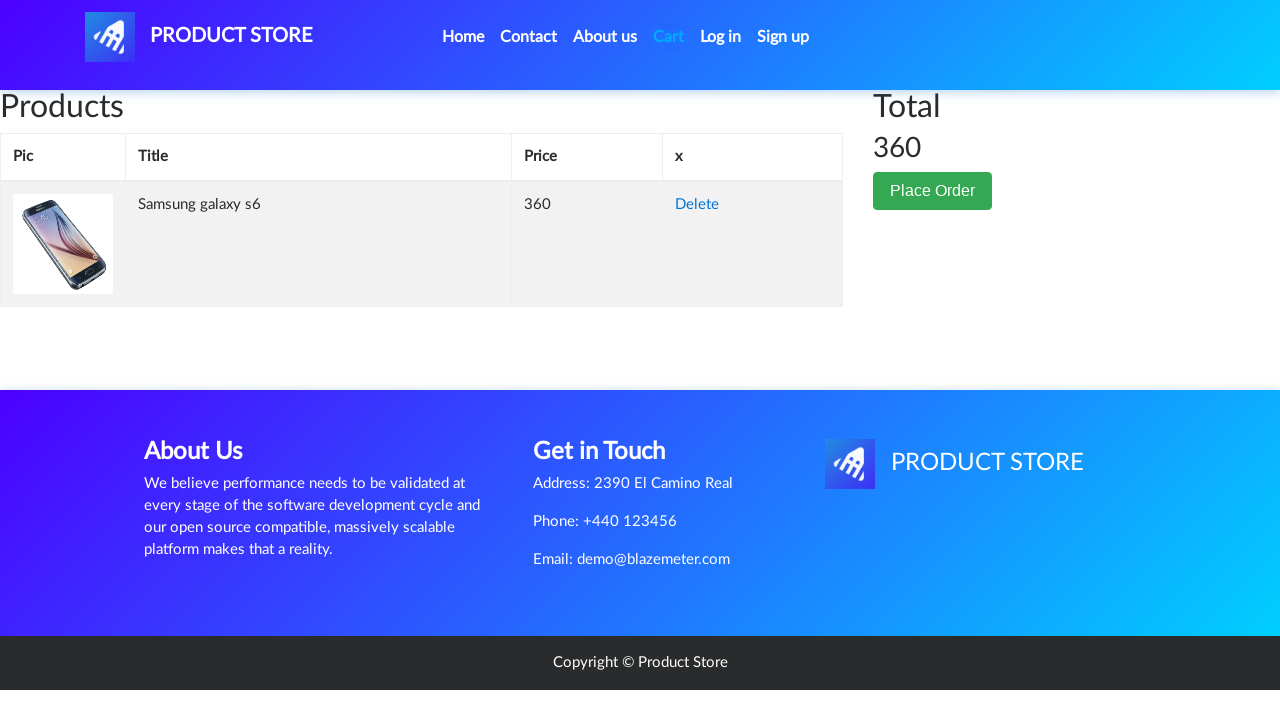

Verified cart page is displayed with order modal selector present
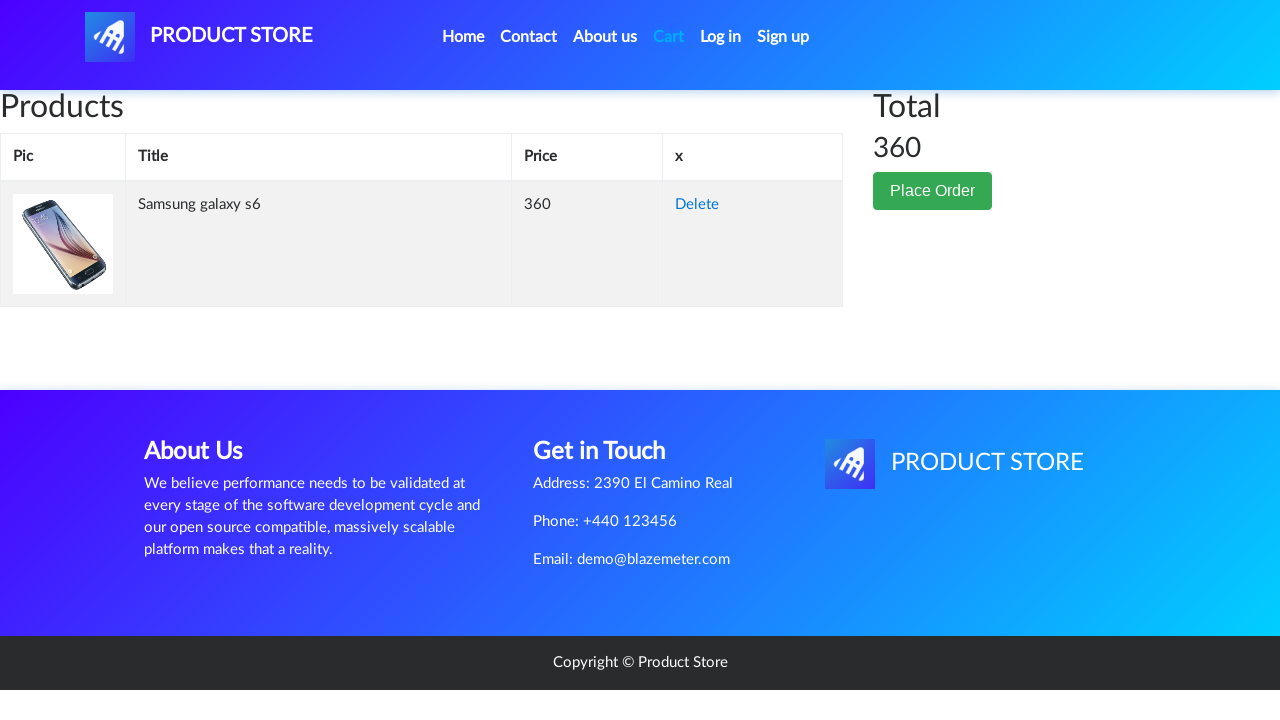

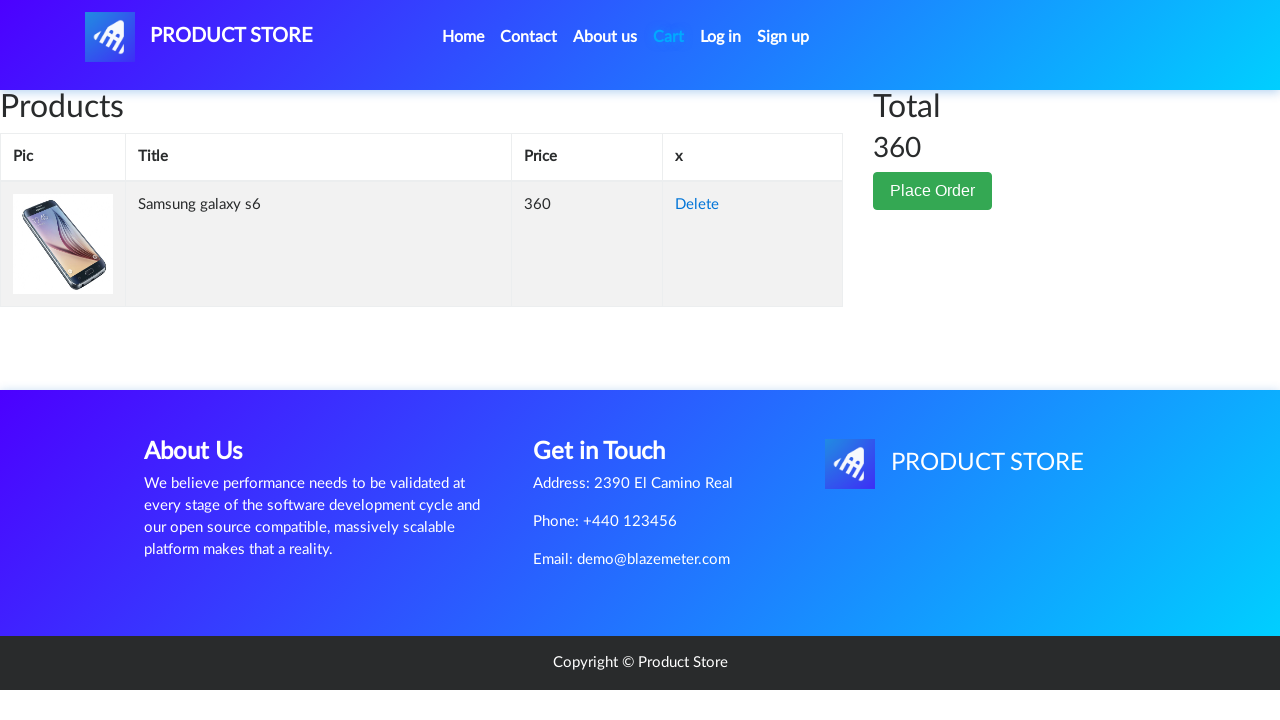